Demonstrates injecting jQuery and jQuery Growl library into a page via JavaScript execution, then displaying a growl notification message on the page.

Starting URL: http://the-internet.herokuapp.com

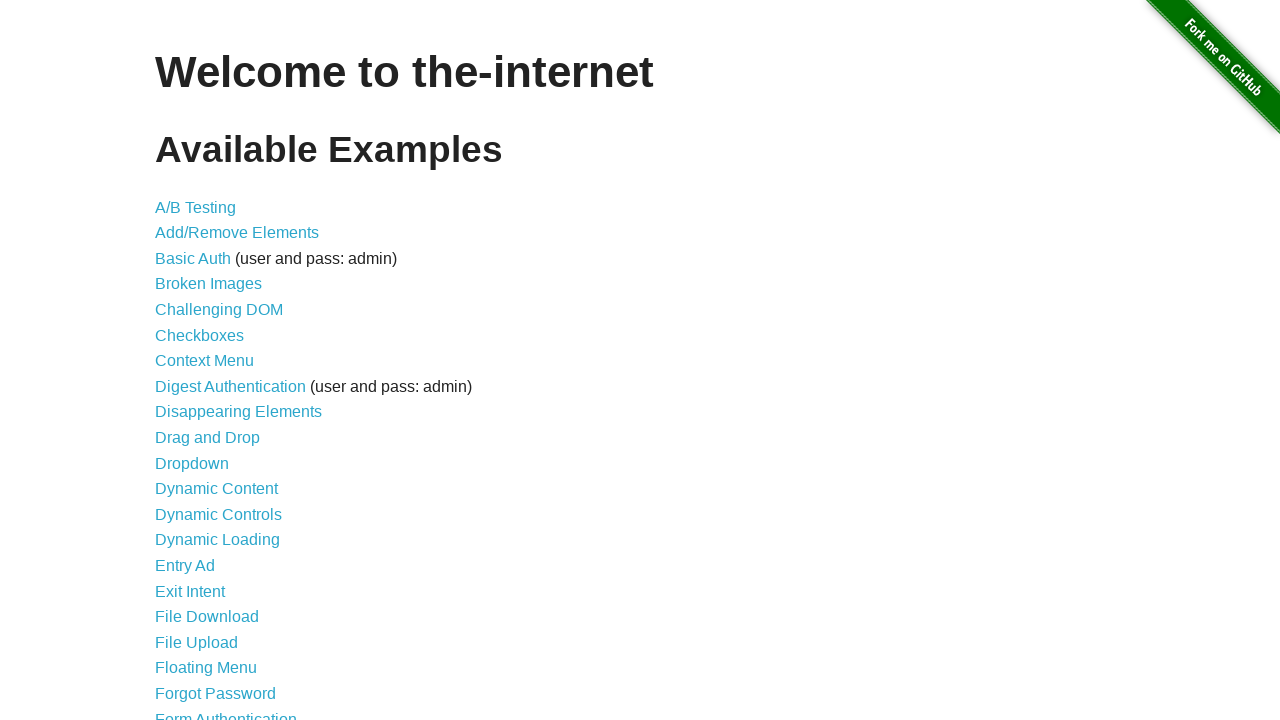

Injected jQuery library into the page
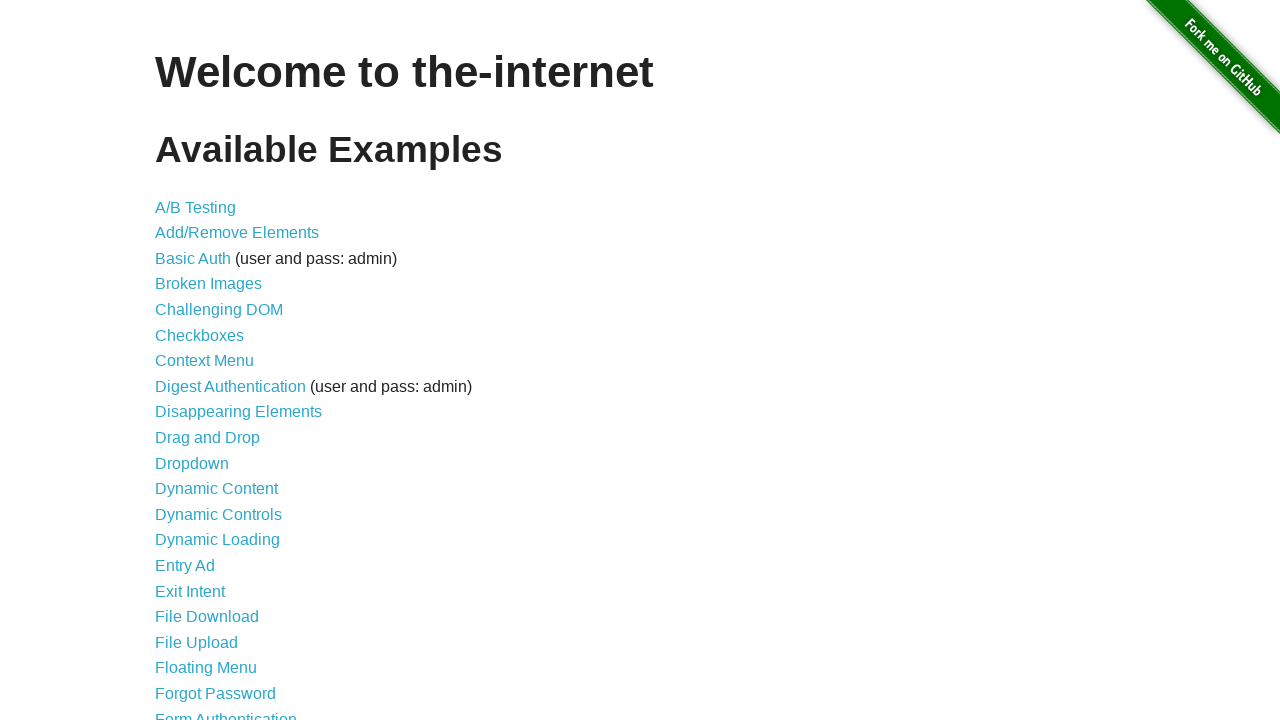

Loaded jQuery Growl JavaScript library
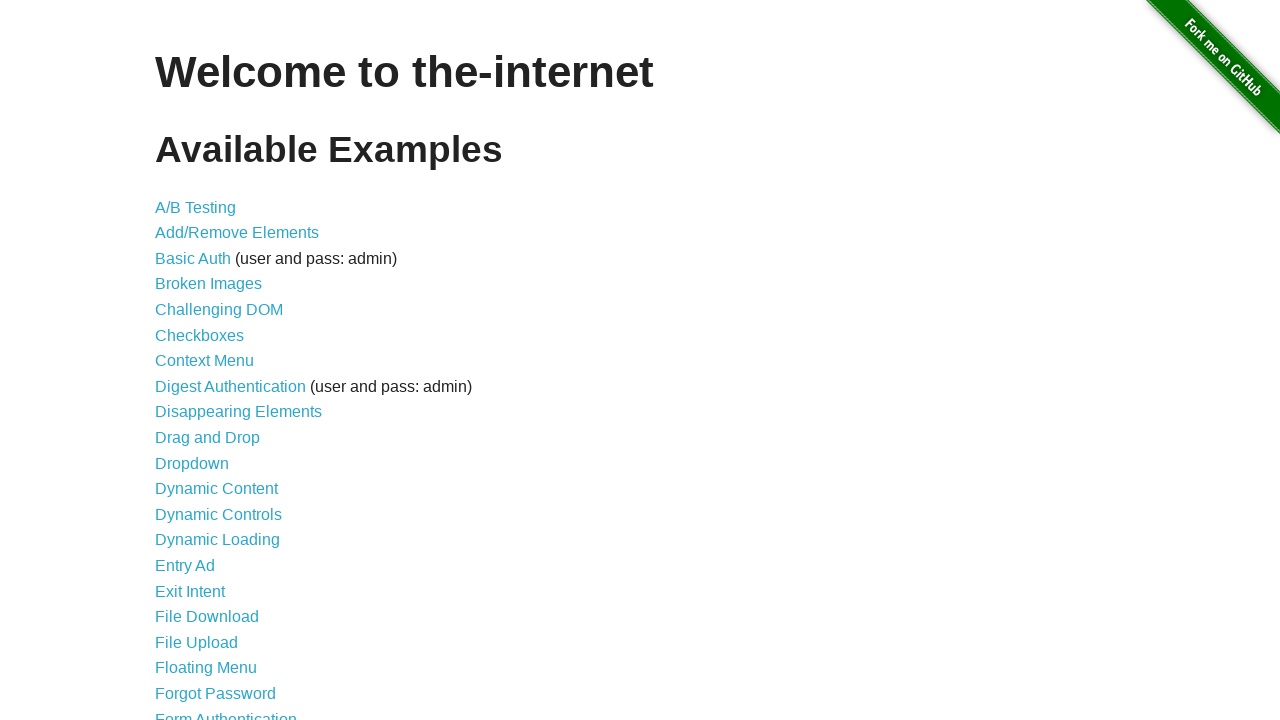

Injected jQuery Growl CSS stylesheet
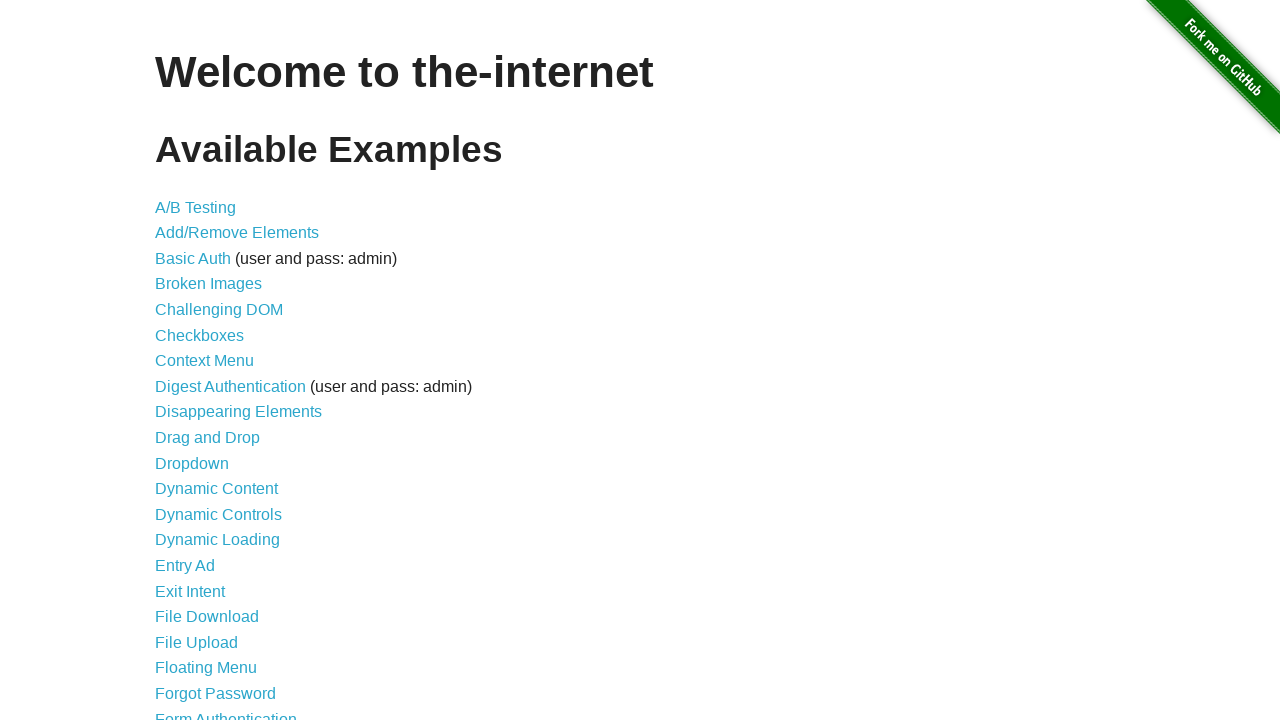

Waited for jQuery Growl libraries to load
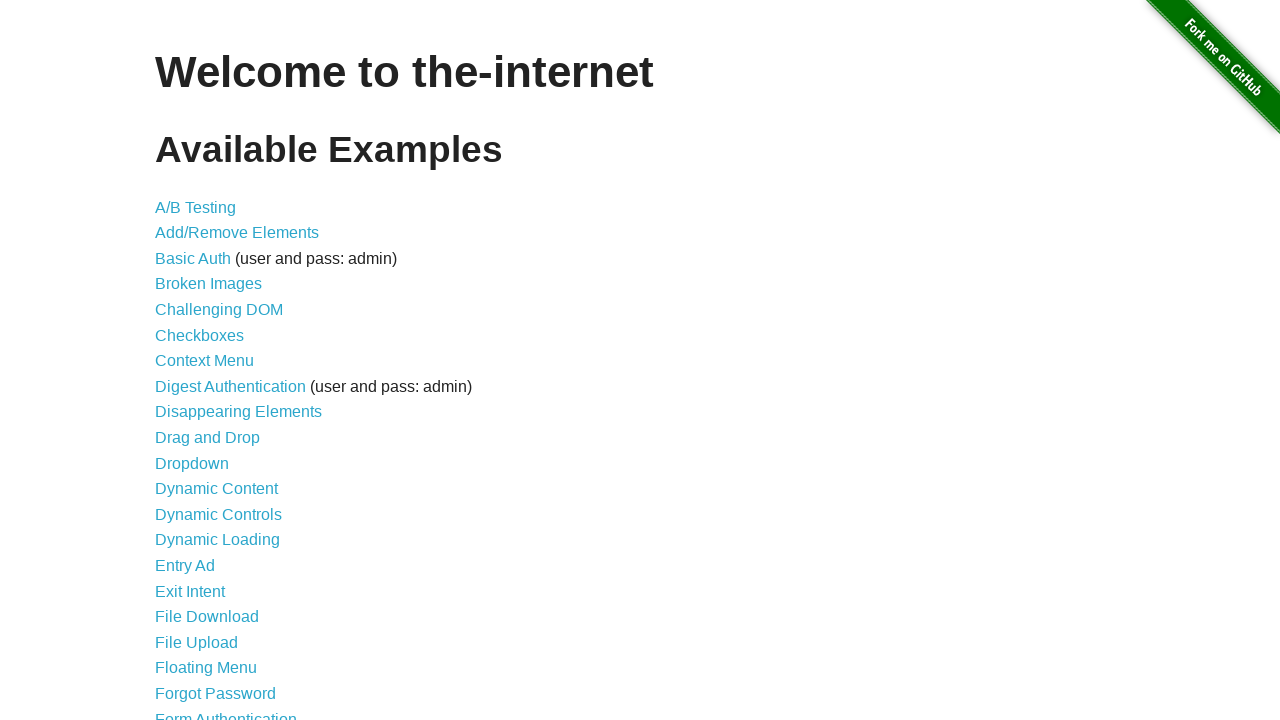

Displayed growl notification with title 'GET' and message '/'
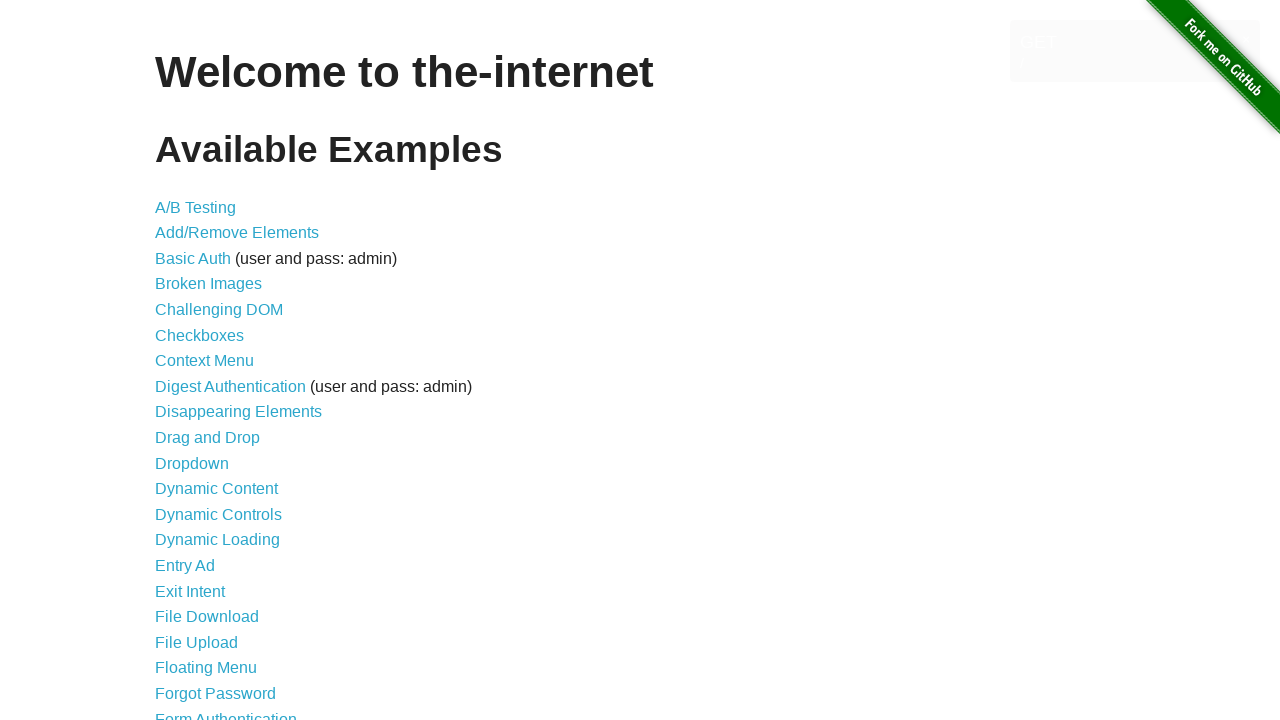

Waited to view the growl notification
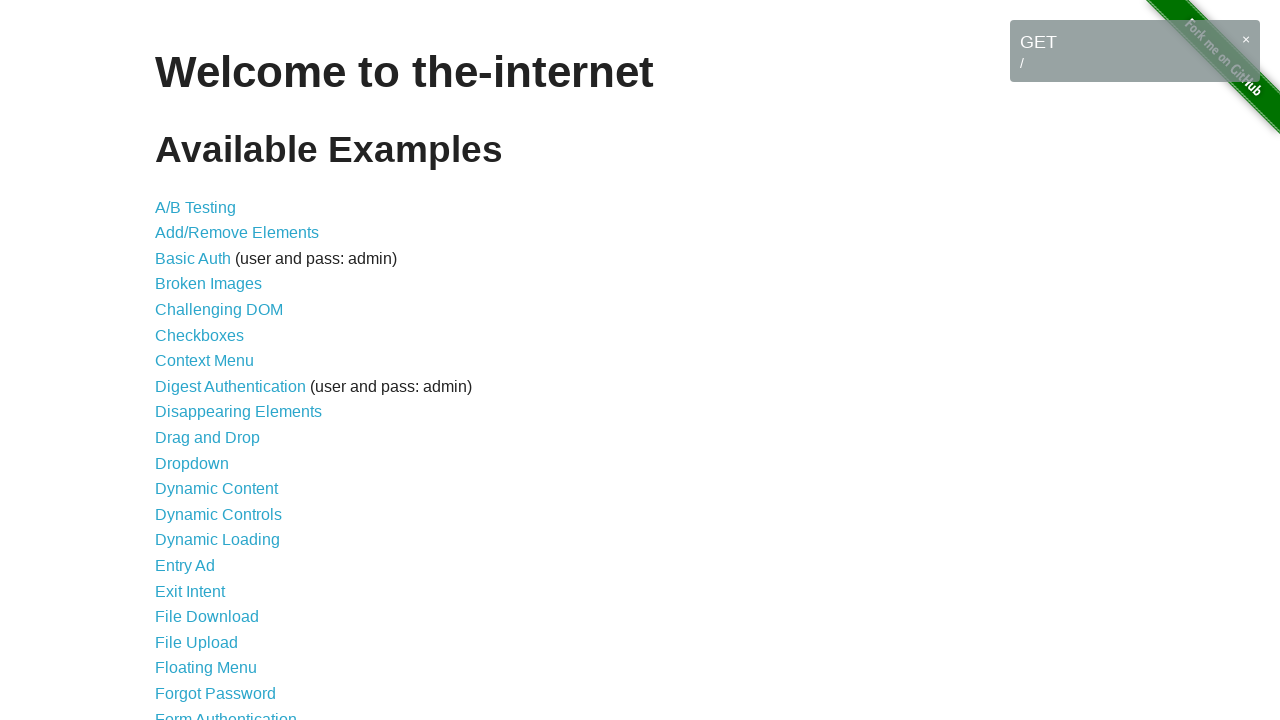

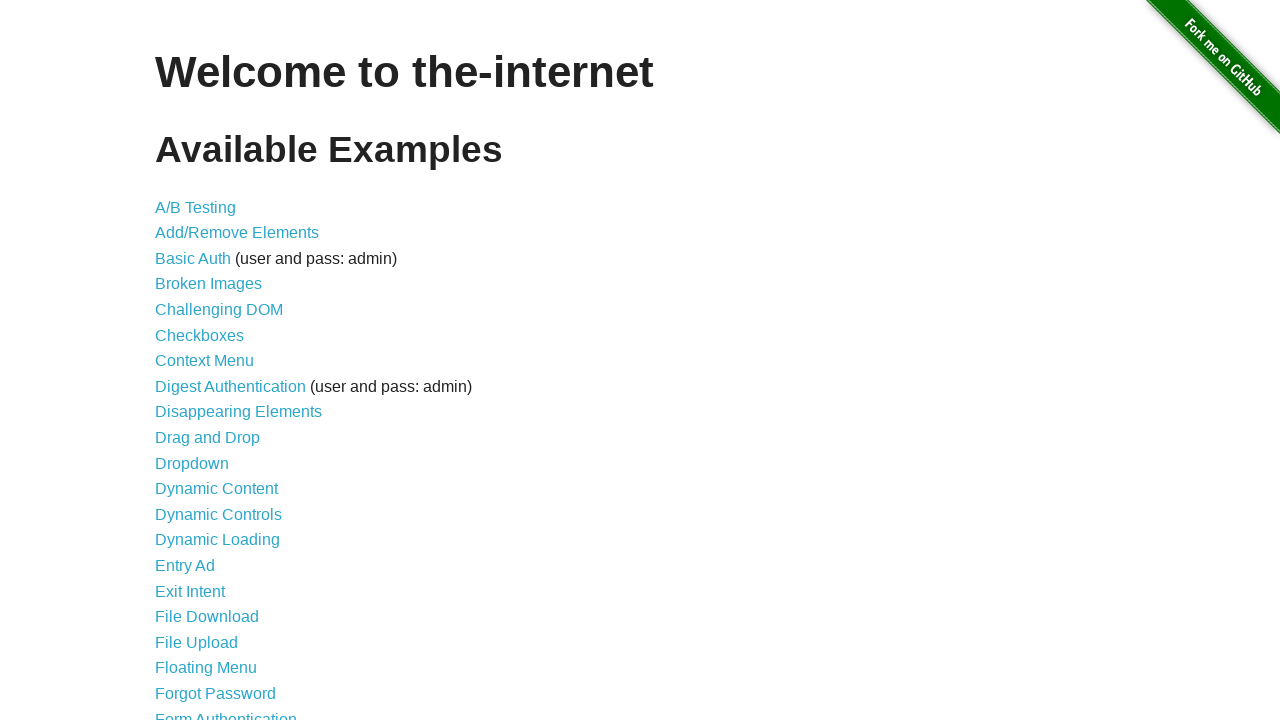